Tests AJAX functionality by clicking a button to change content and waiting for dynamically loaded text to appear on the page.

Starting URL: https://v1.training-support.net/selenium/ajax

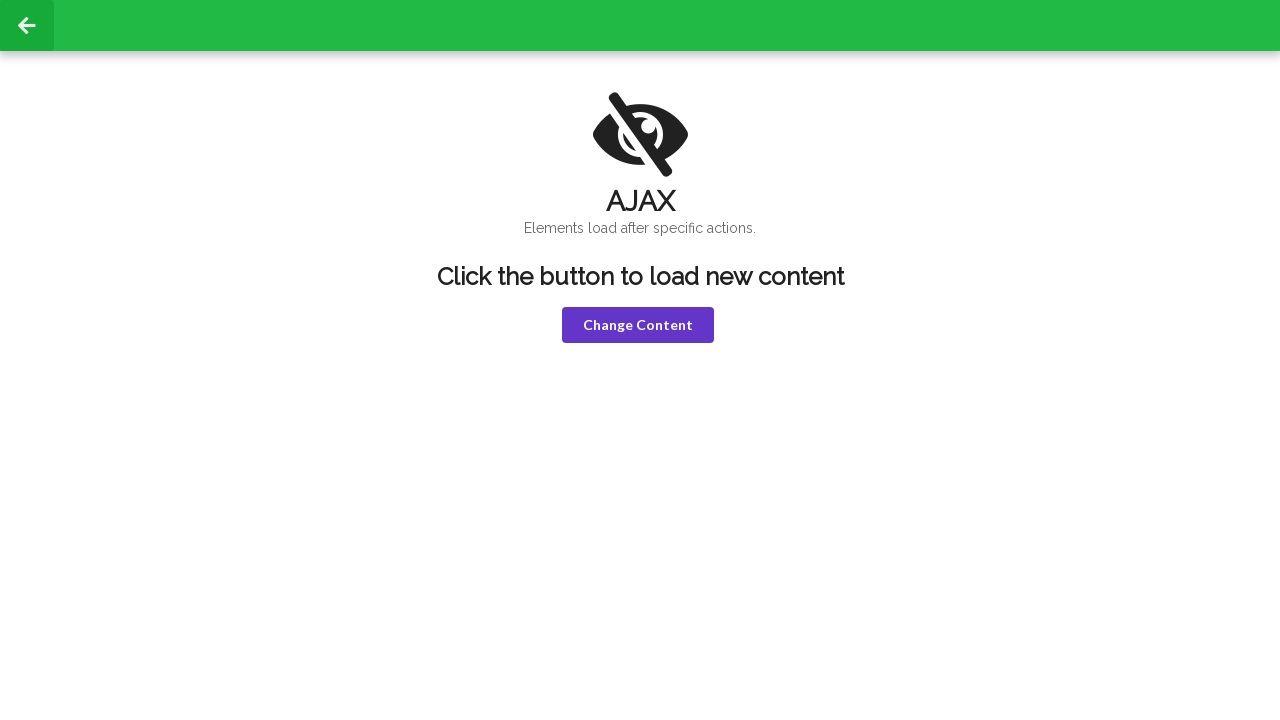

Clicked 'Change Content' button to trigger AJAX request at (638, 325) on xpath=//button[text()='Change Content']
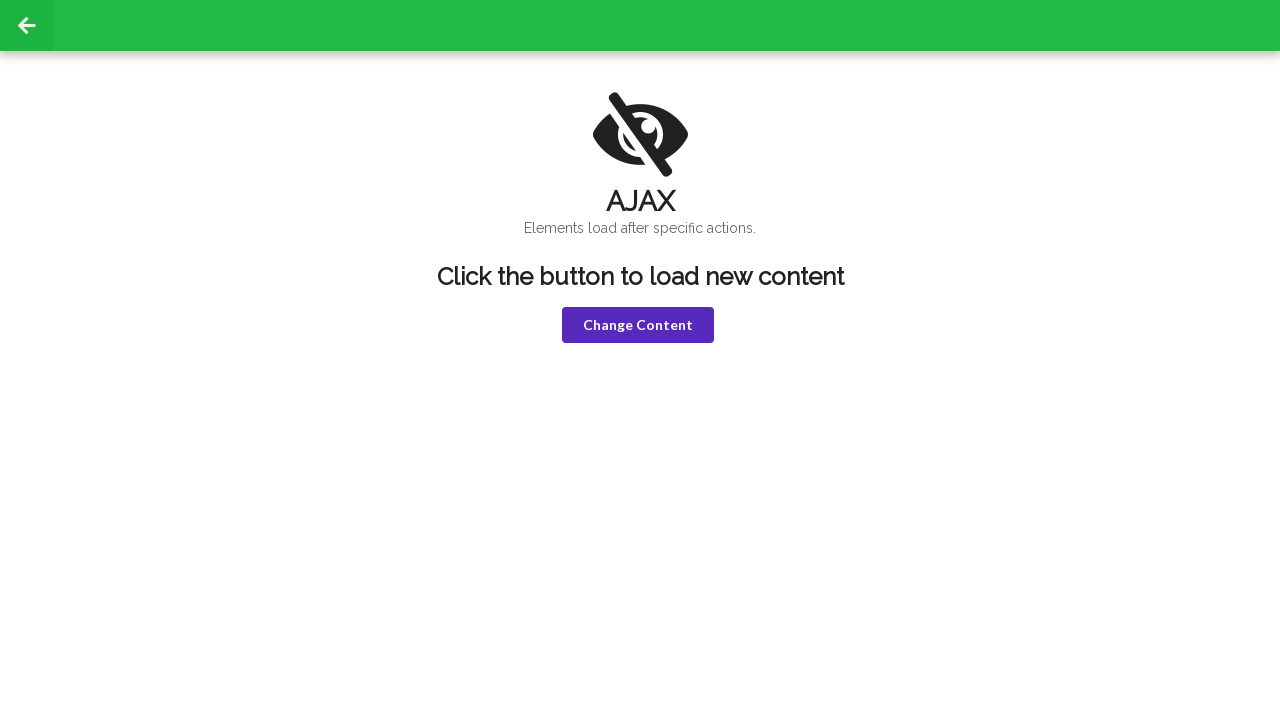

Waited for h1 element to become visible
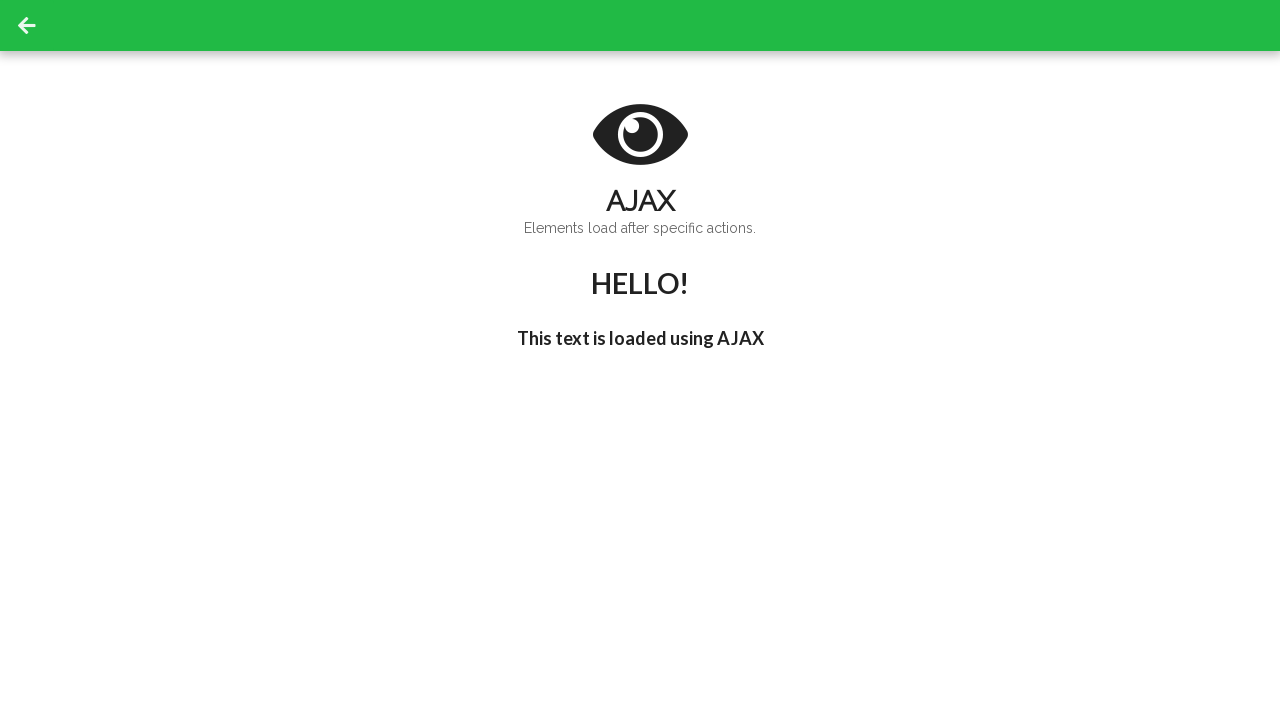

Waited for h3 element containing 'I'm late!' text to appear
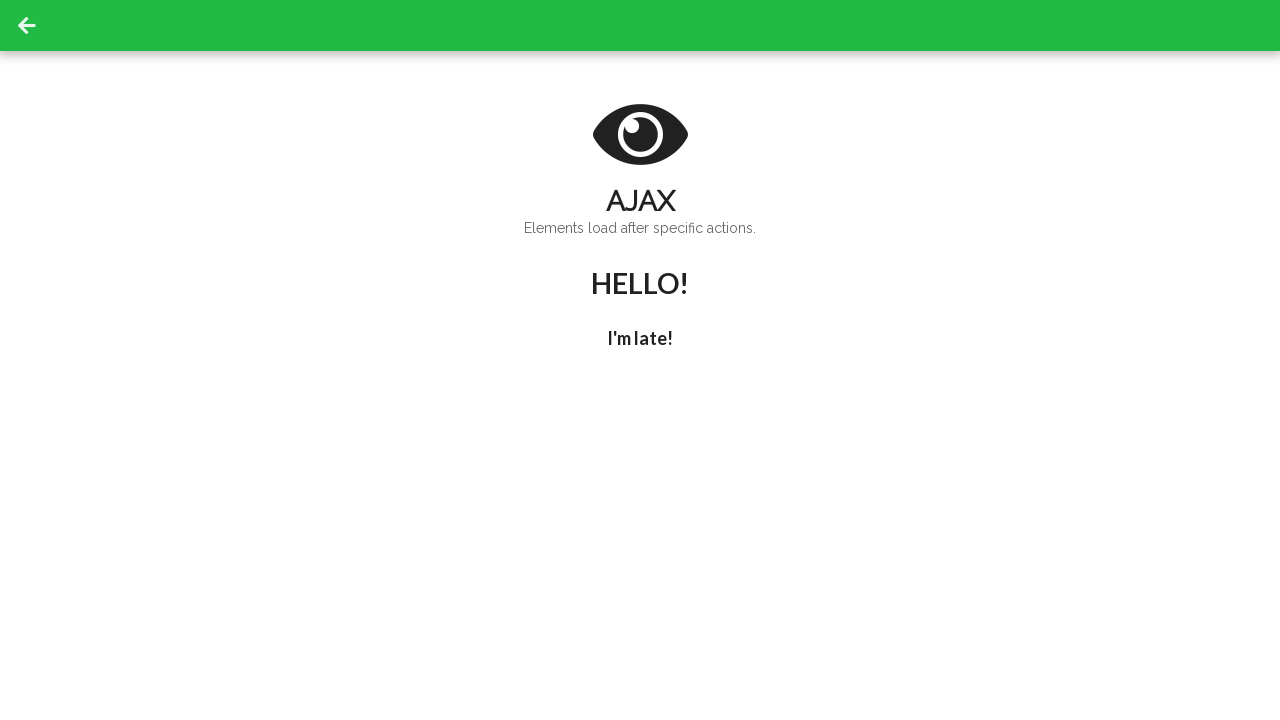

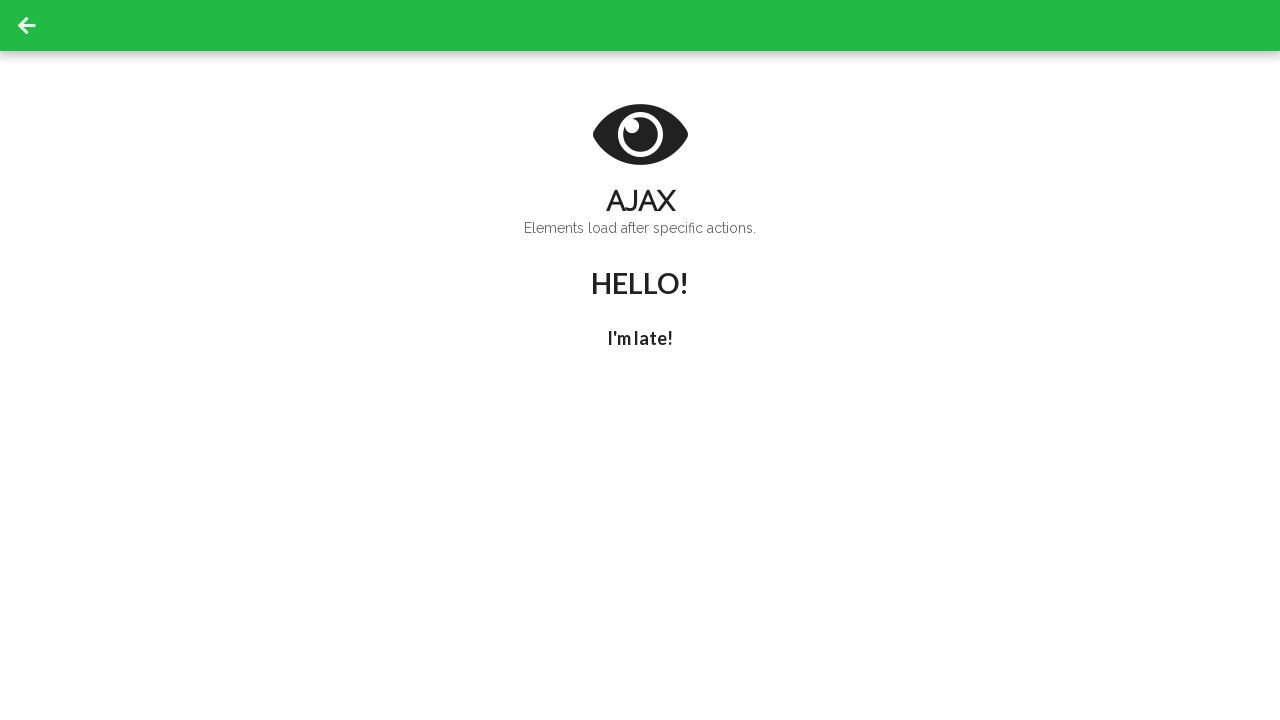